Tests double-click functionality by performing a double-click action on a button element

Starting URL: http://omayo.blogspot.com/

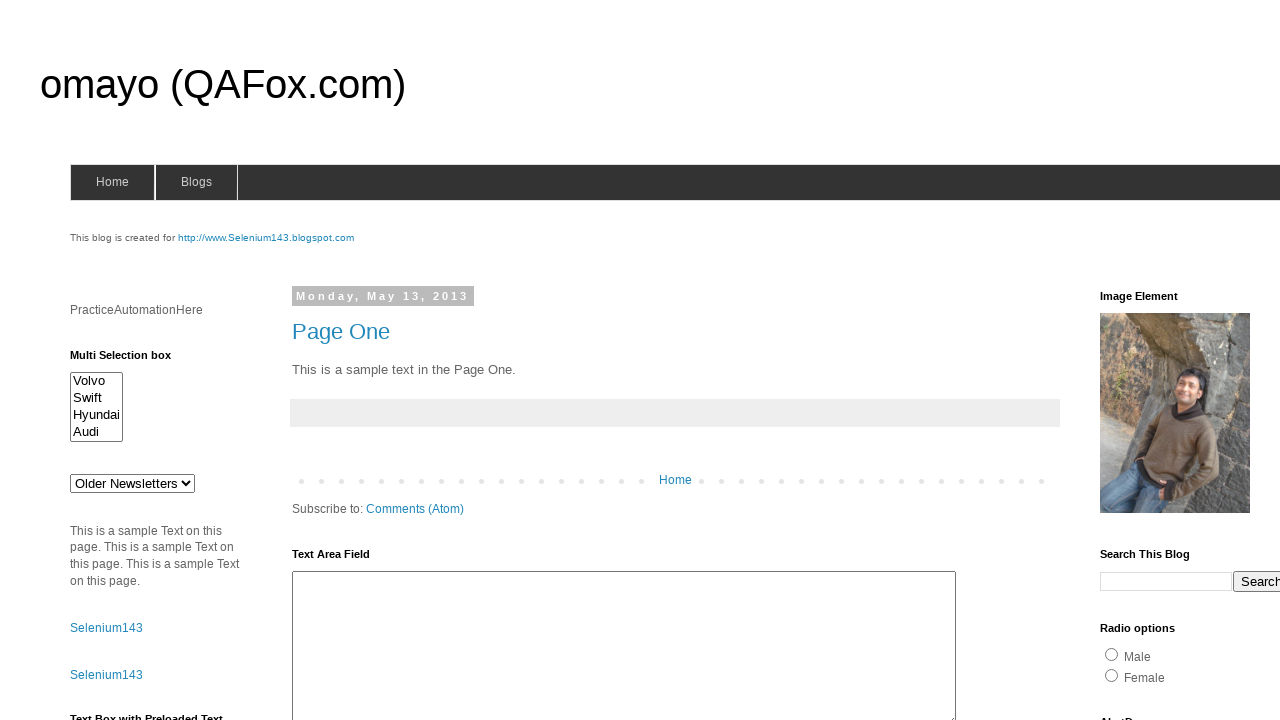

Located double-click button element
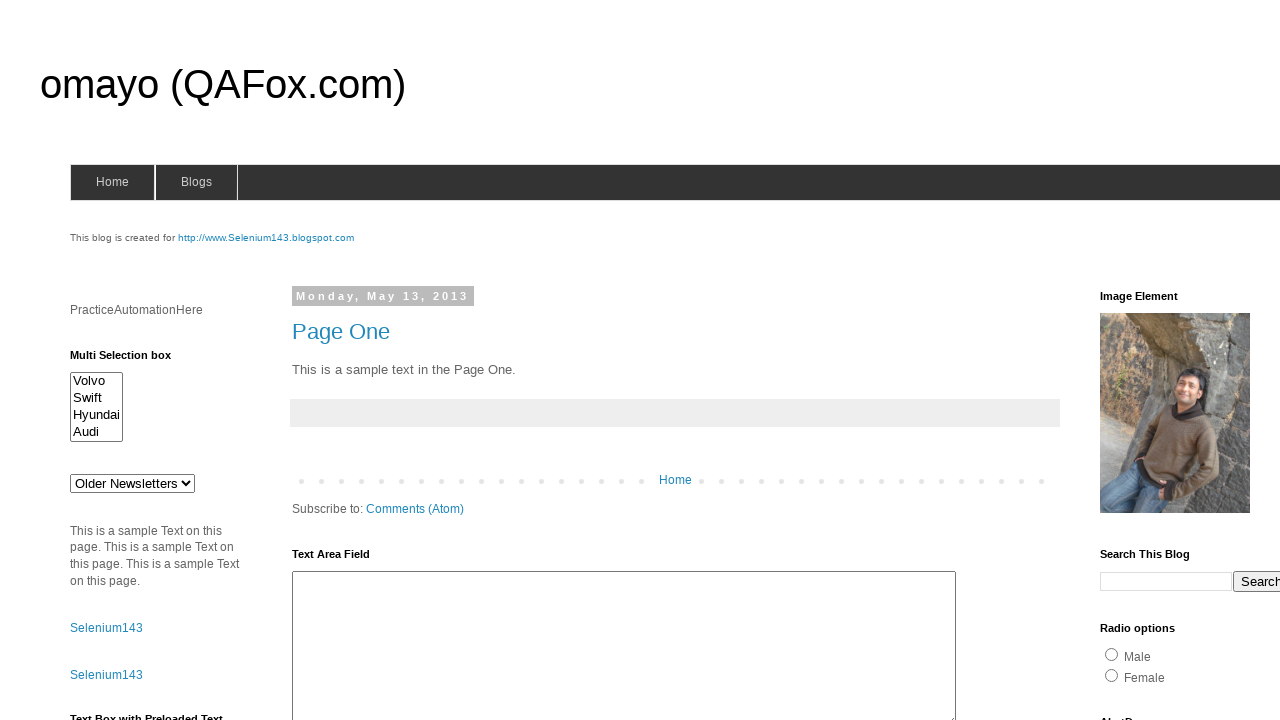

Performed double-click action on button at (129, 365) on xpath=//button[@ondblclick='dblclickAlert()']
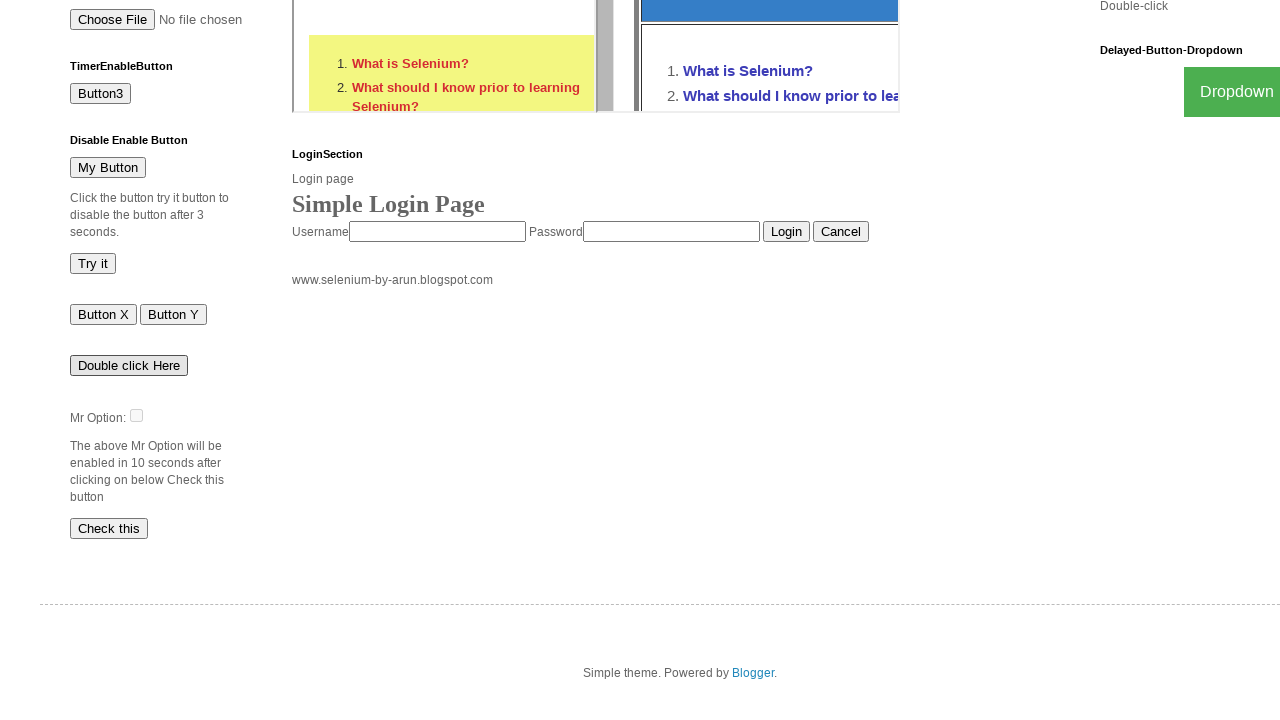

Set up dialog handler to accept alerts
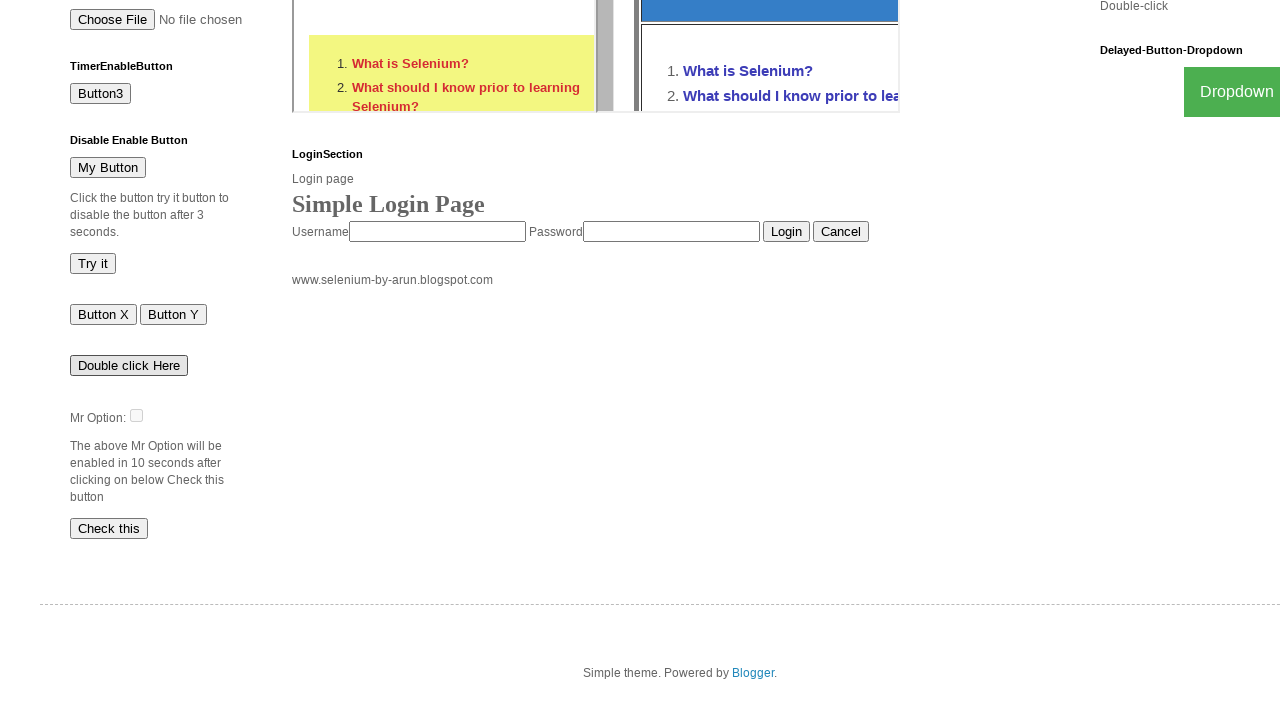

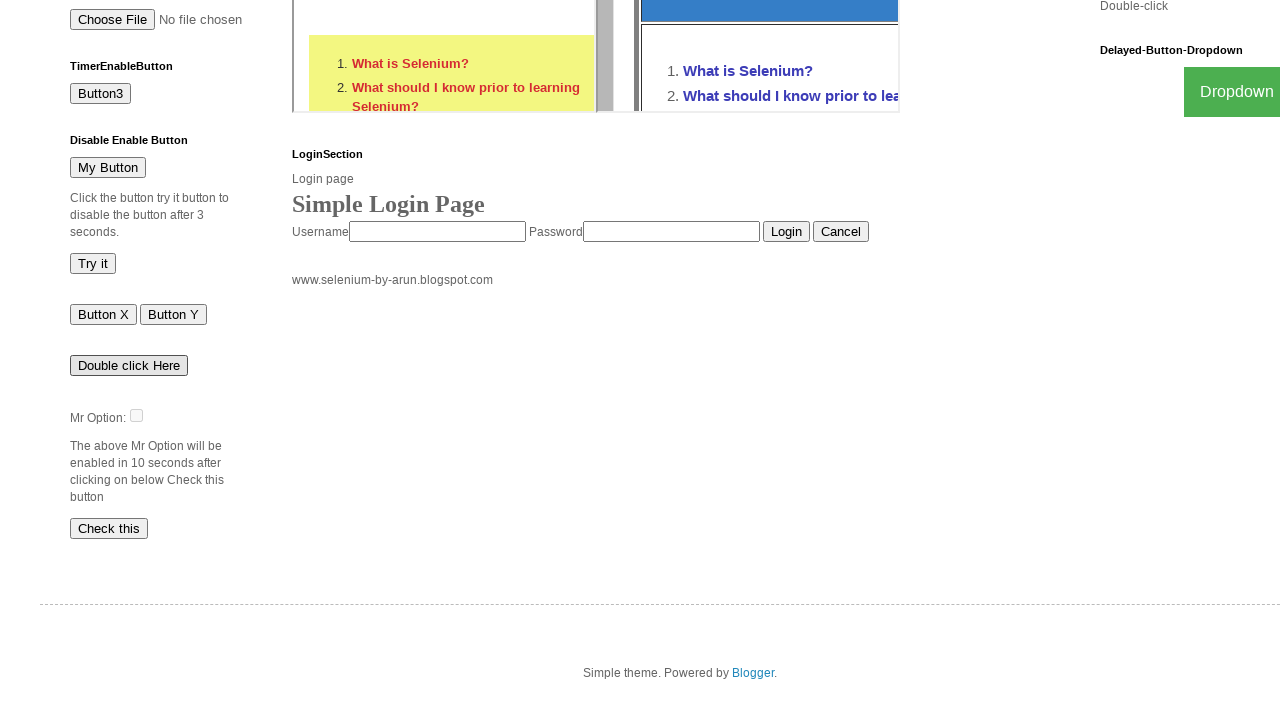